Navigates to codefish.io and verifies the page loads by retrieving the page title

Starting URL: https://codefish.io/

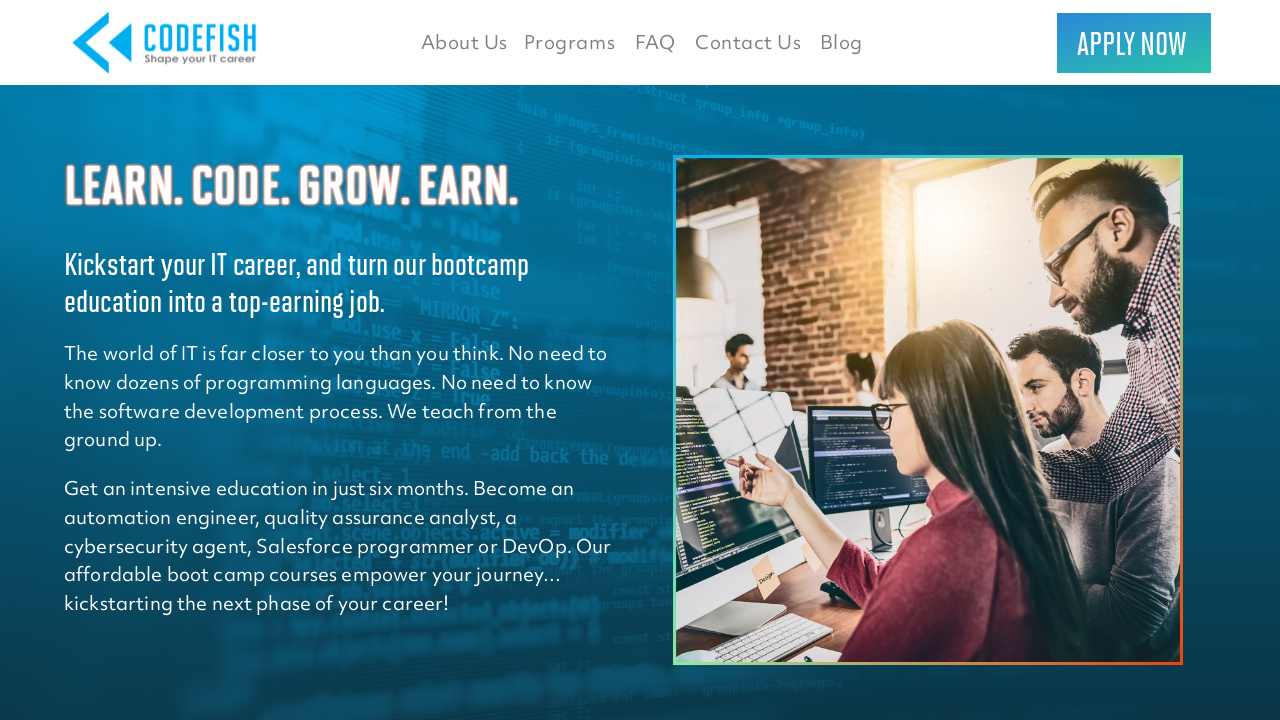

Waited for page DOM content to load
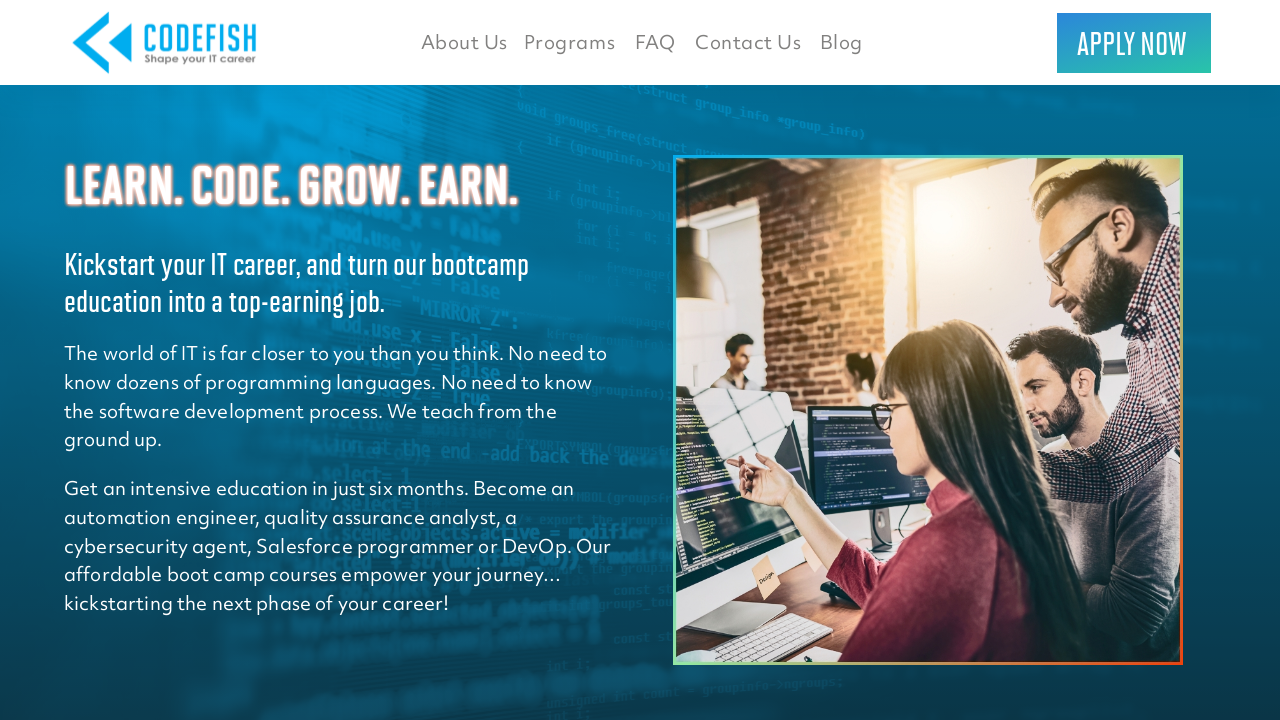

Retrieved page title: 'CodeFish'
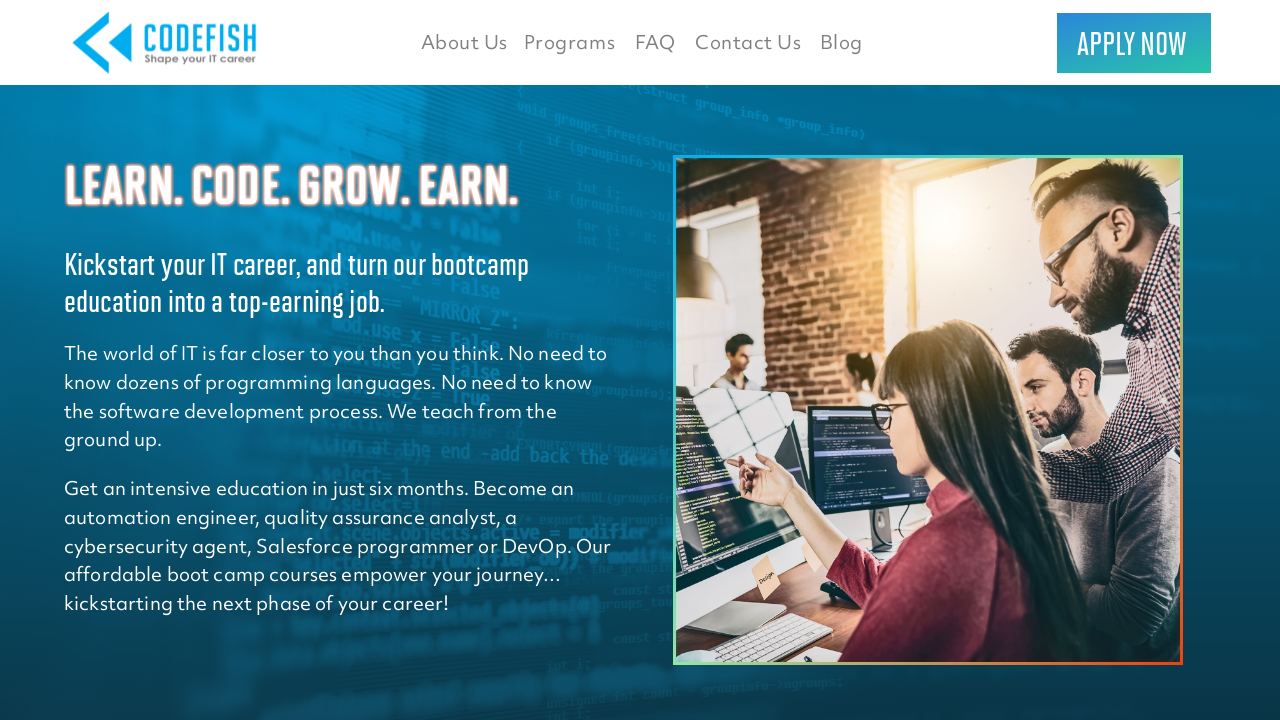

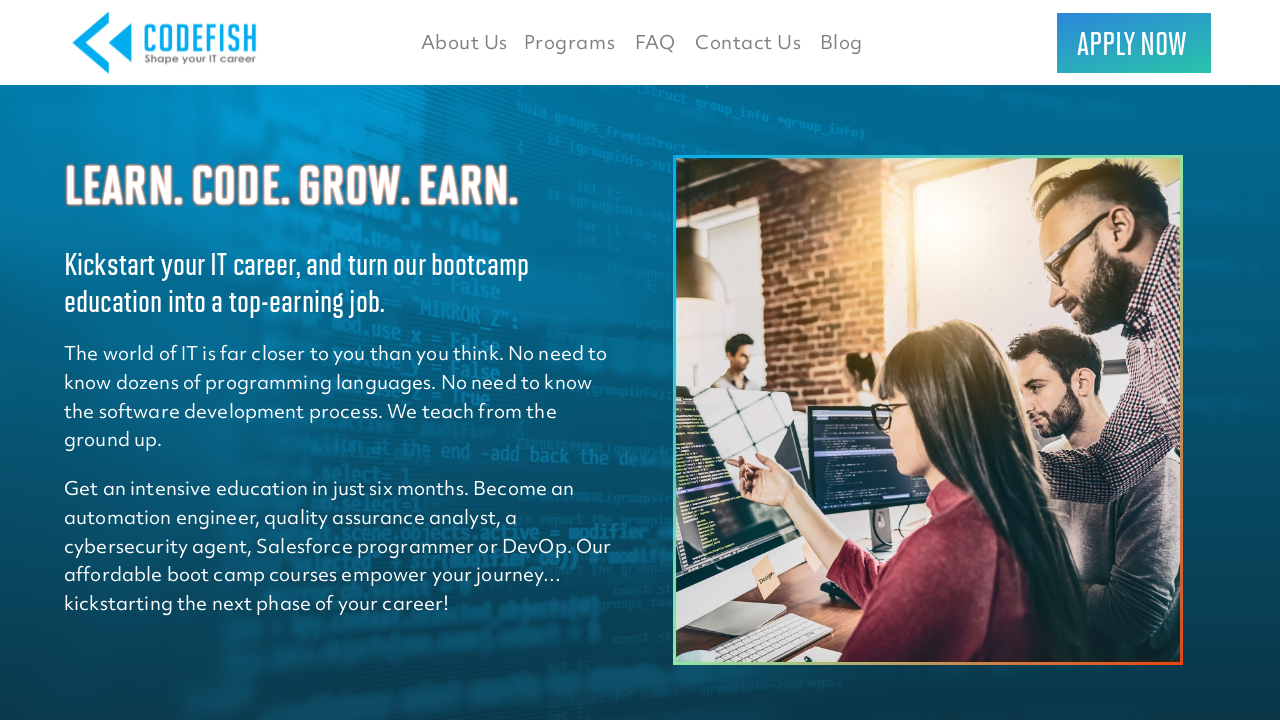